Tests context menu functionality by right-clicking on a button, selecting "Quit" from the context menu, and verifying the alert dialog text that appears.

Starting URL: https://swisnl.github.io/jQuery-contextMenu/demo.html

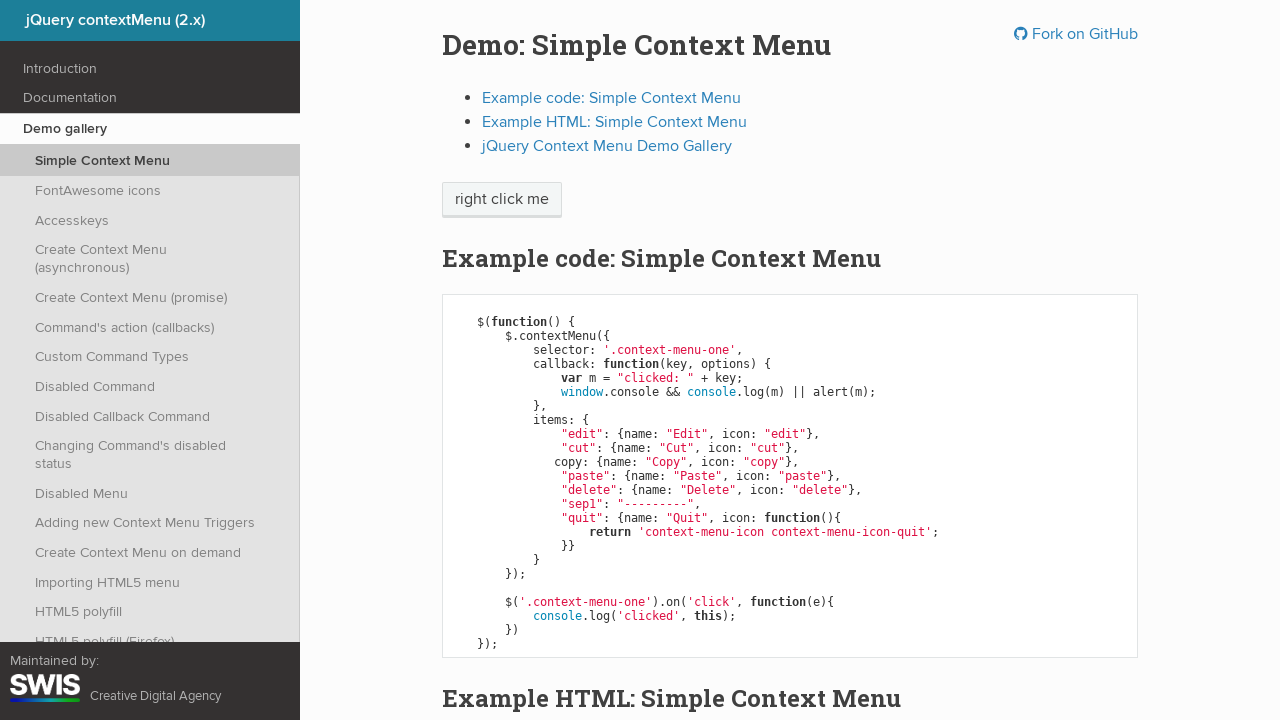

Right-clicked on the 'right click me' button to open context menu at (502, 200) on span.context-menu-one
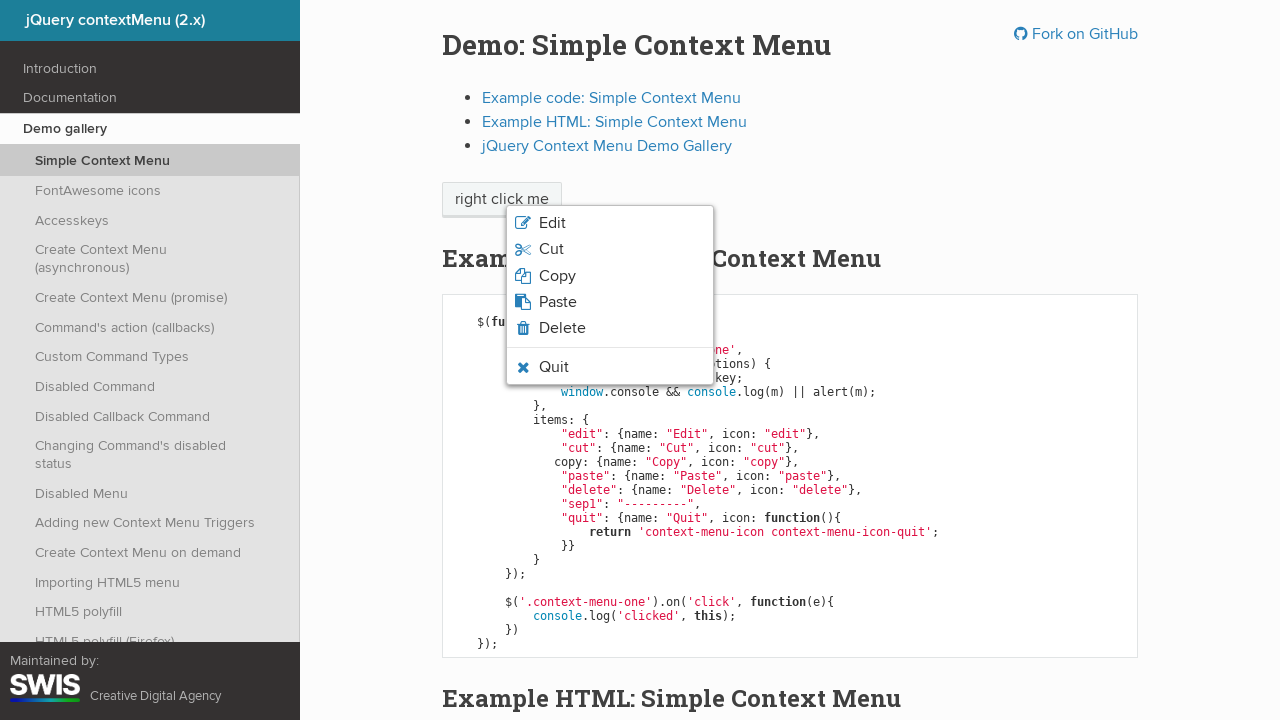

Context menu appeared with 'Quit' option visible
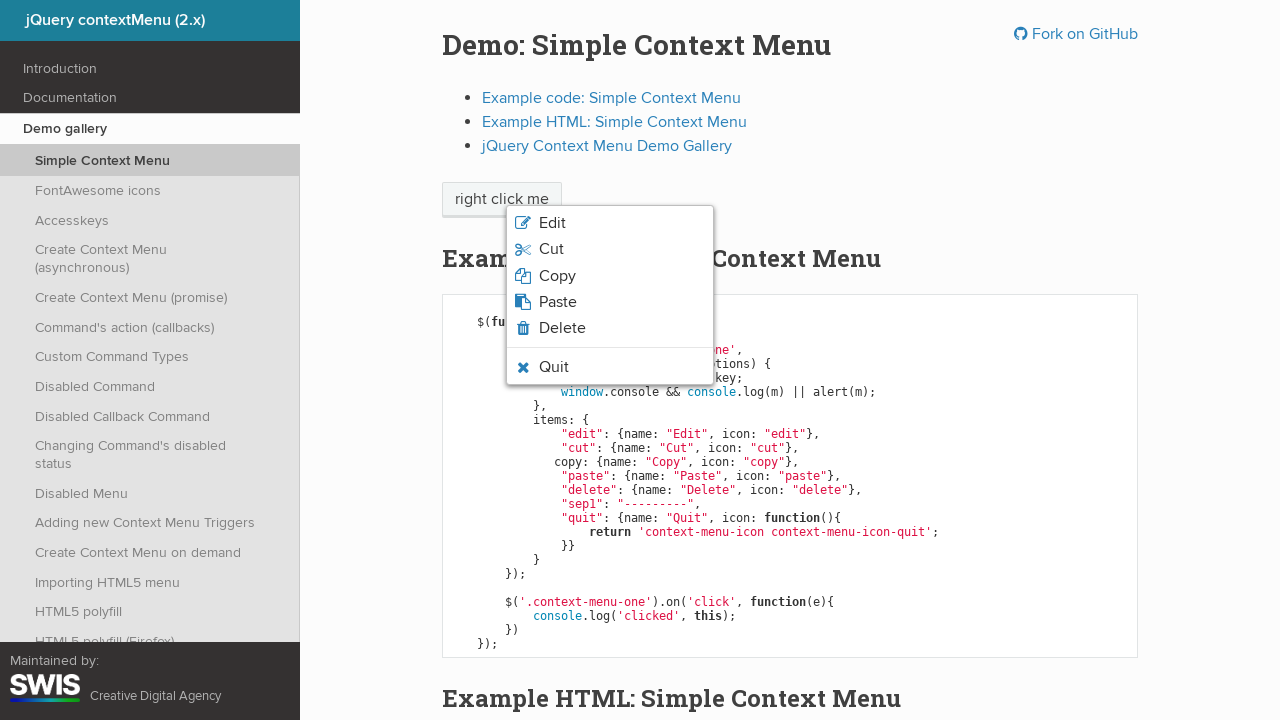

Clicked on 'Quit' option from context menu at (554, 367) on li.context-menu-icon-quit span
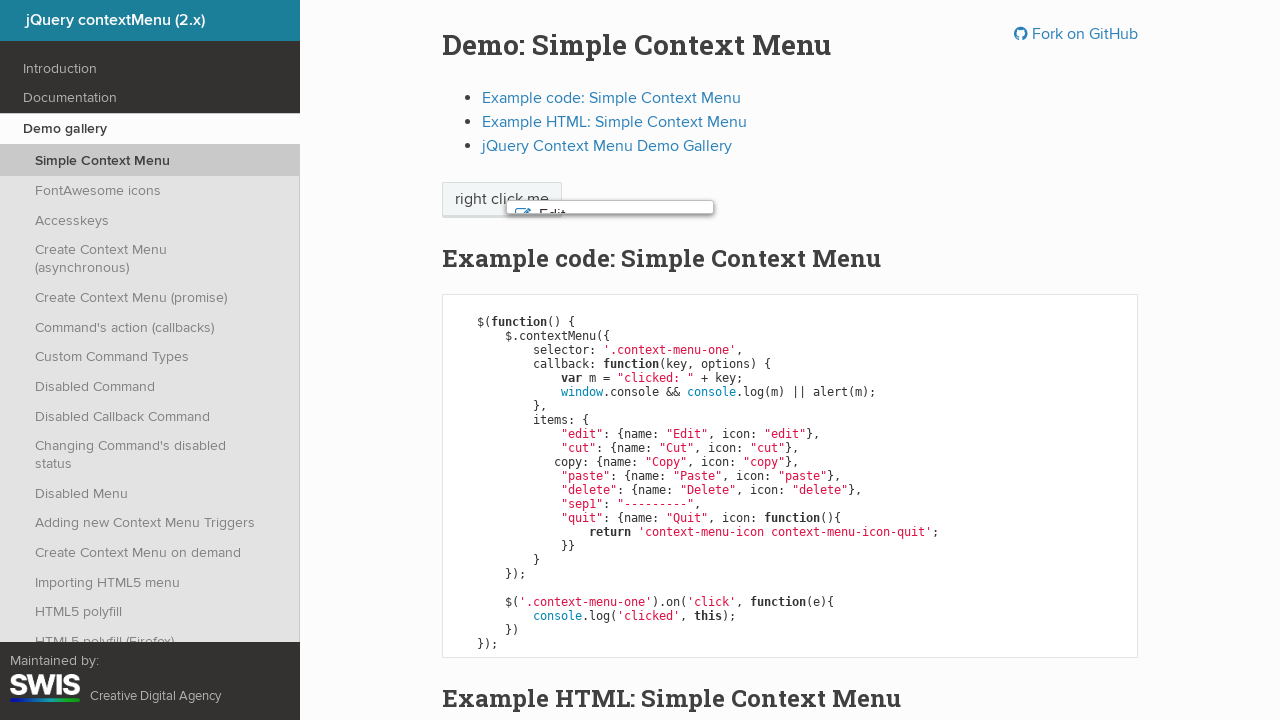

Set up default dialog handler to accept alerts
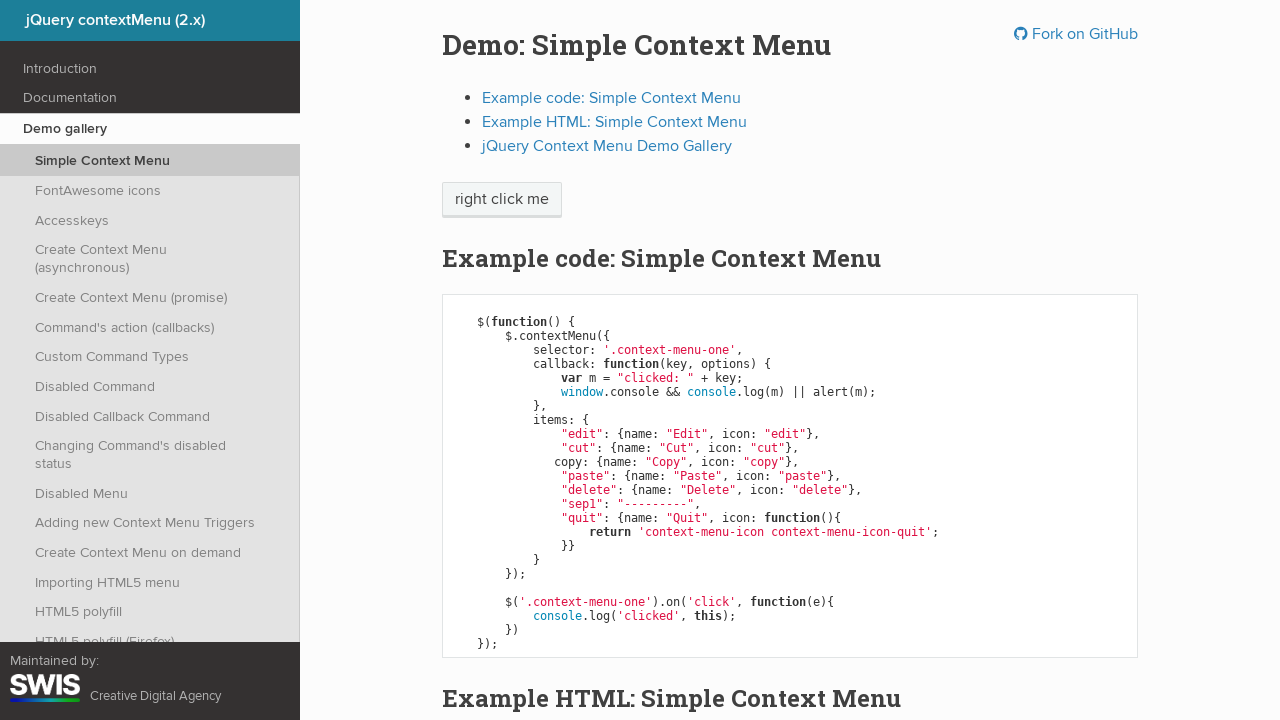

Set up custom dialog handler to verify alert text contains 'clicked: quit'
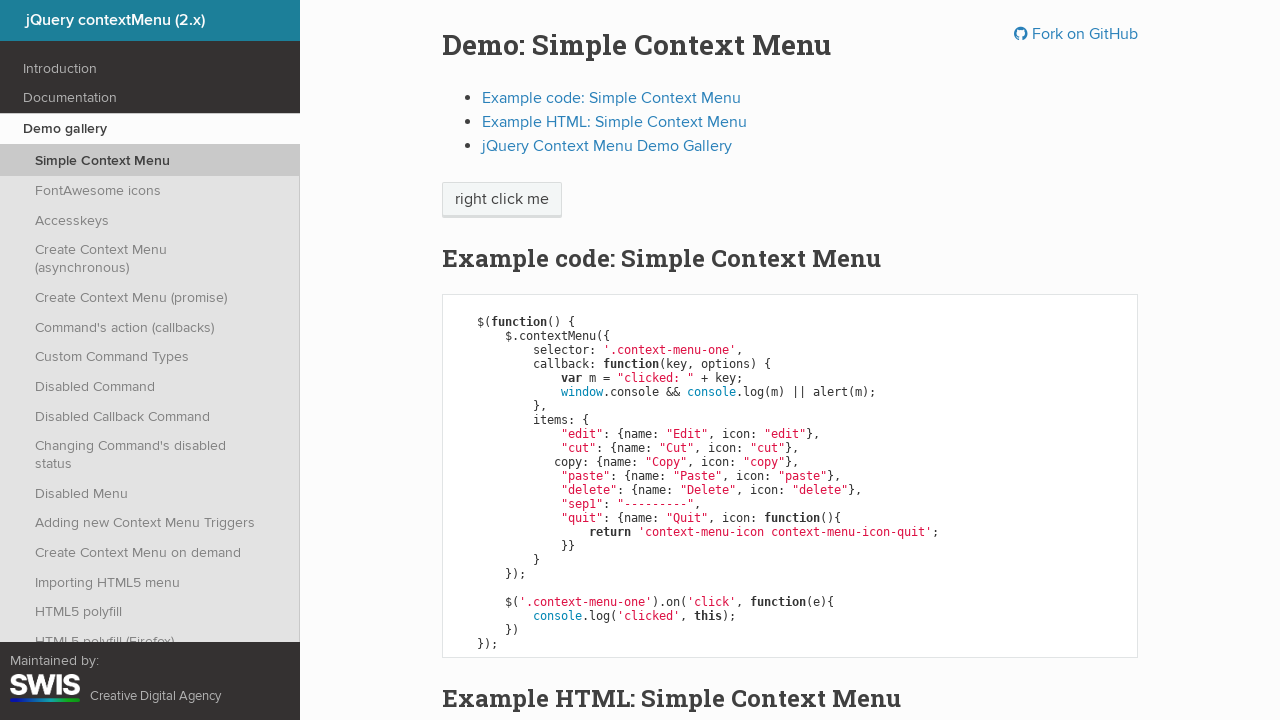

Right-clicked on the button again to re-open context menu at (502, 200) on span.context-menu-one
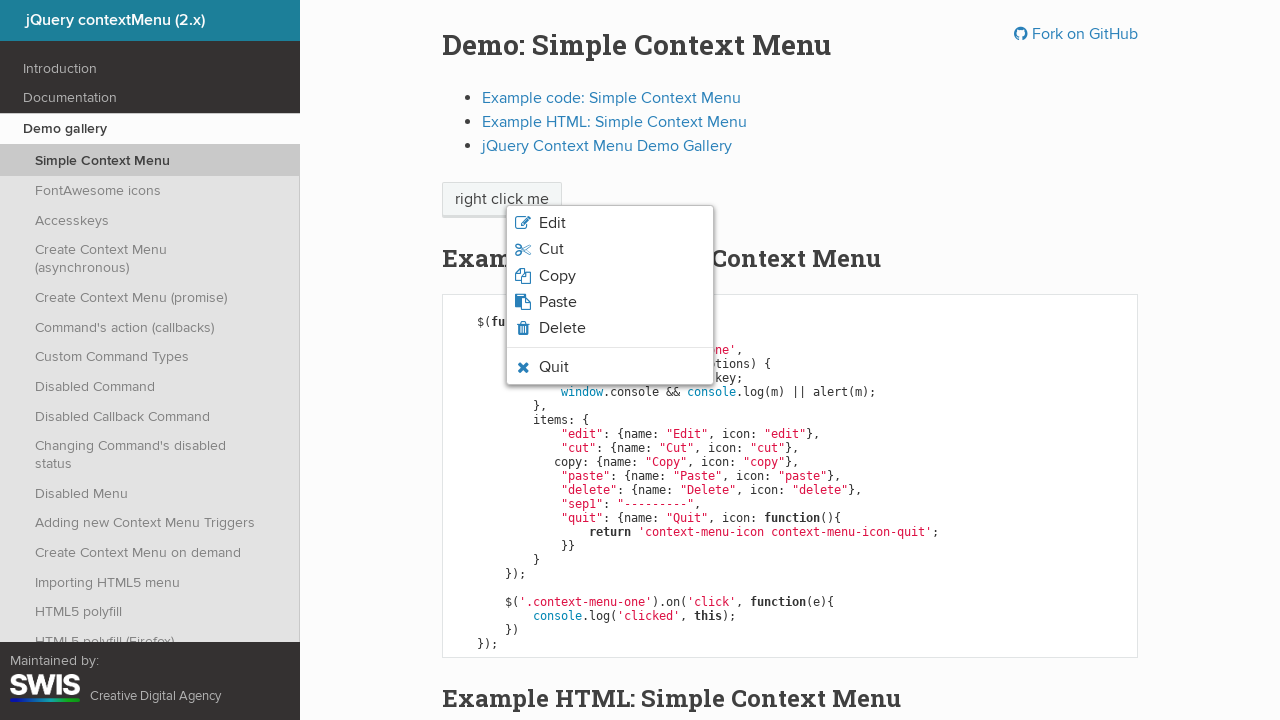

Context menu appeared again with 'Quit' option visible
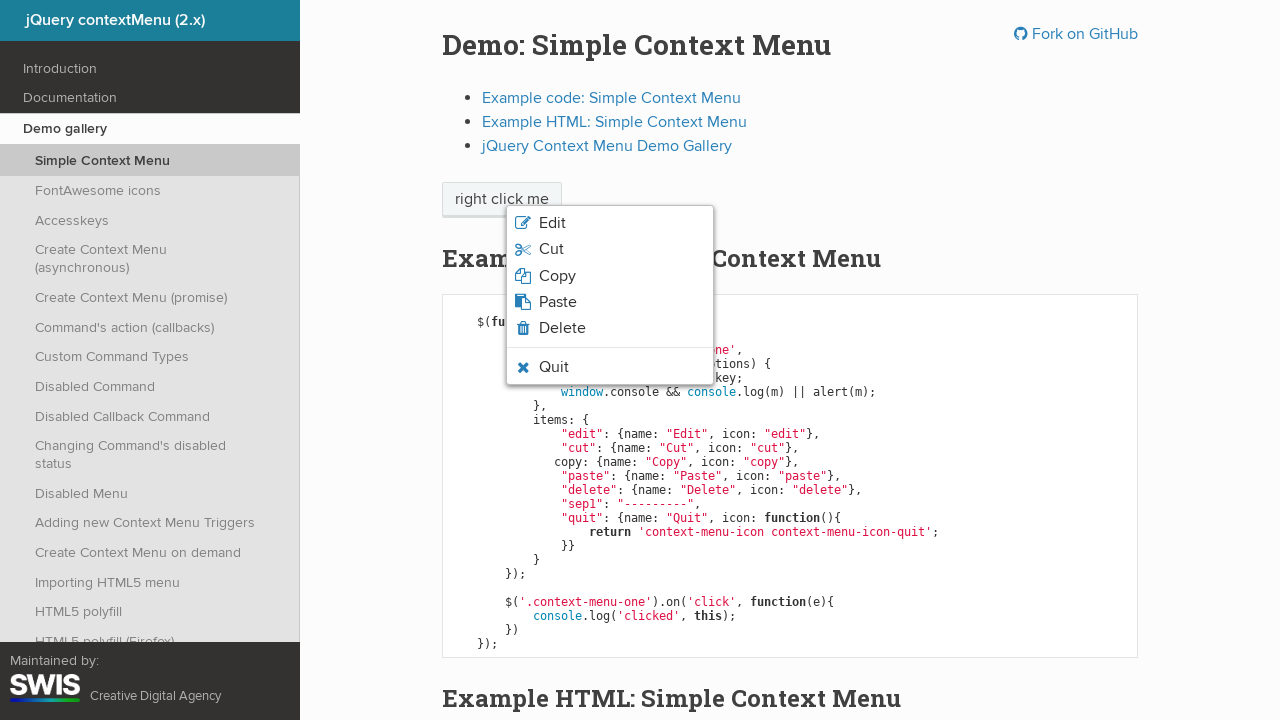

Clicked on 'Quit' option to trigger alert dialog at (554, 367) on li.context-menu-icon-quit span
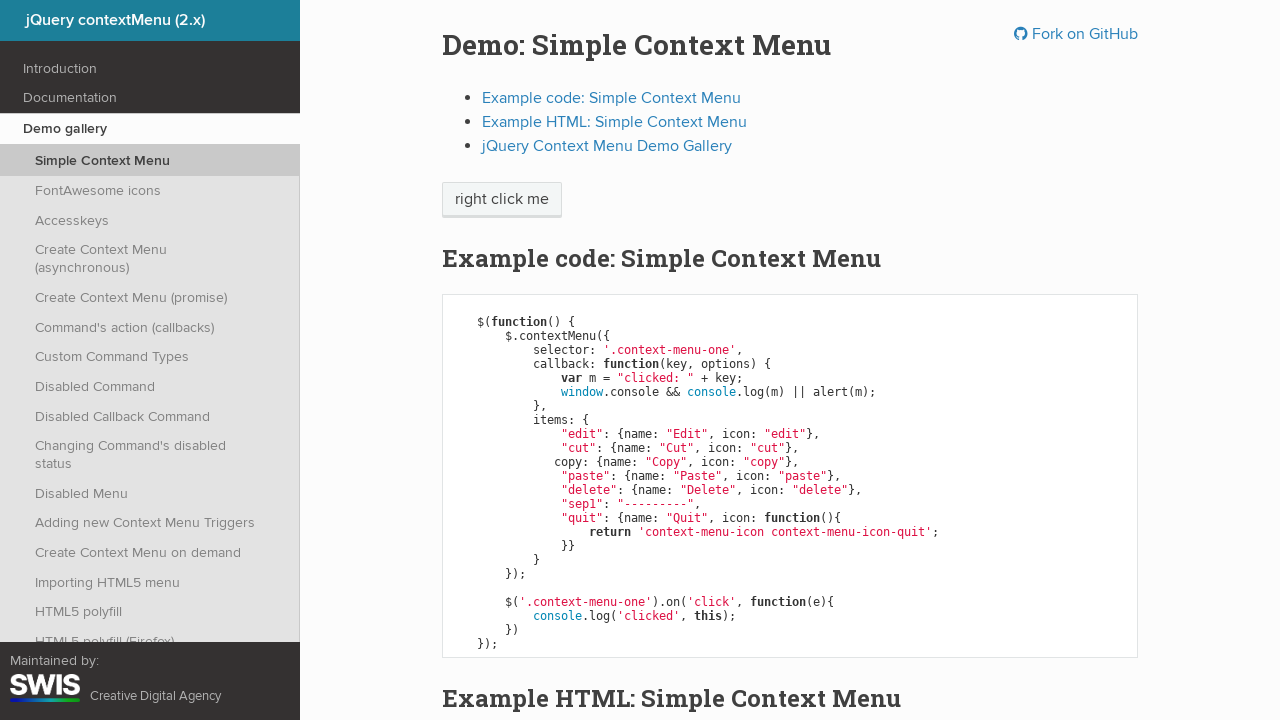

Waited for dialog to be handled and alert dismissed
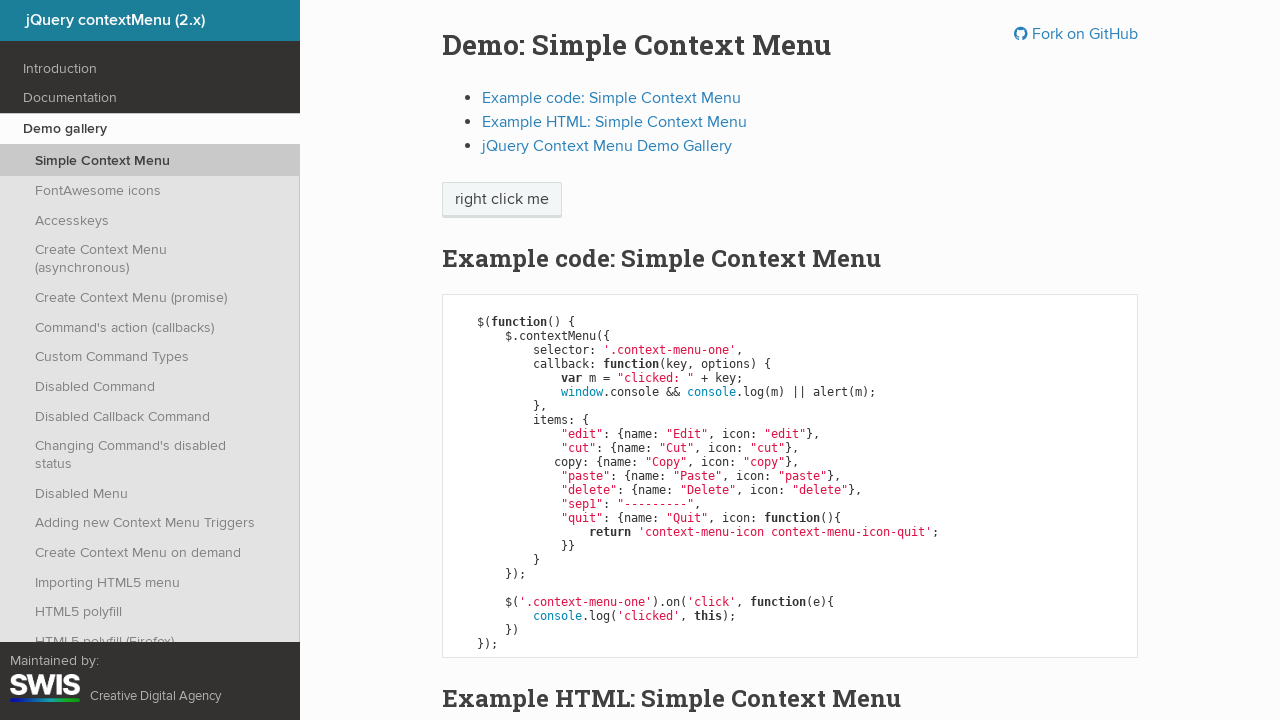

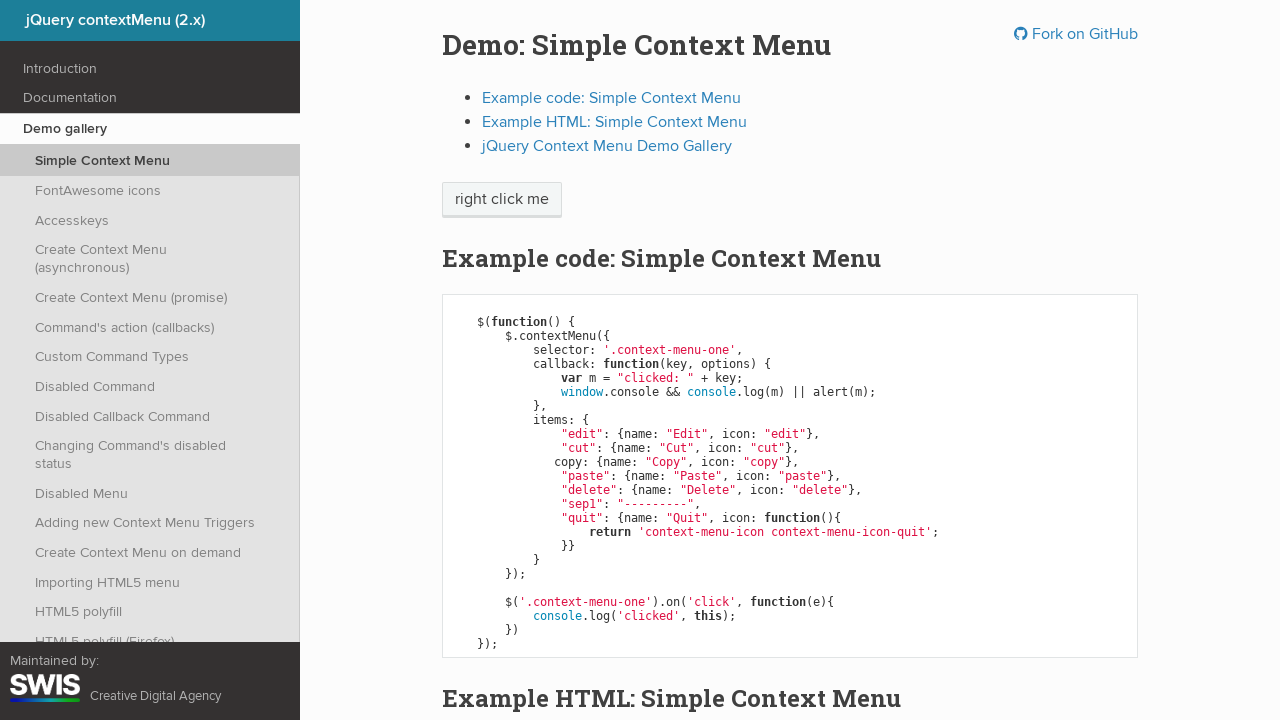